Tests navigation by clicking on a homepage link and verifying the URL changes to the expected homepage URL.

Starting URL: https://kristinek.github.io/site/examples/actions

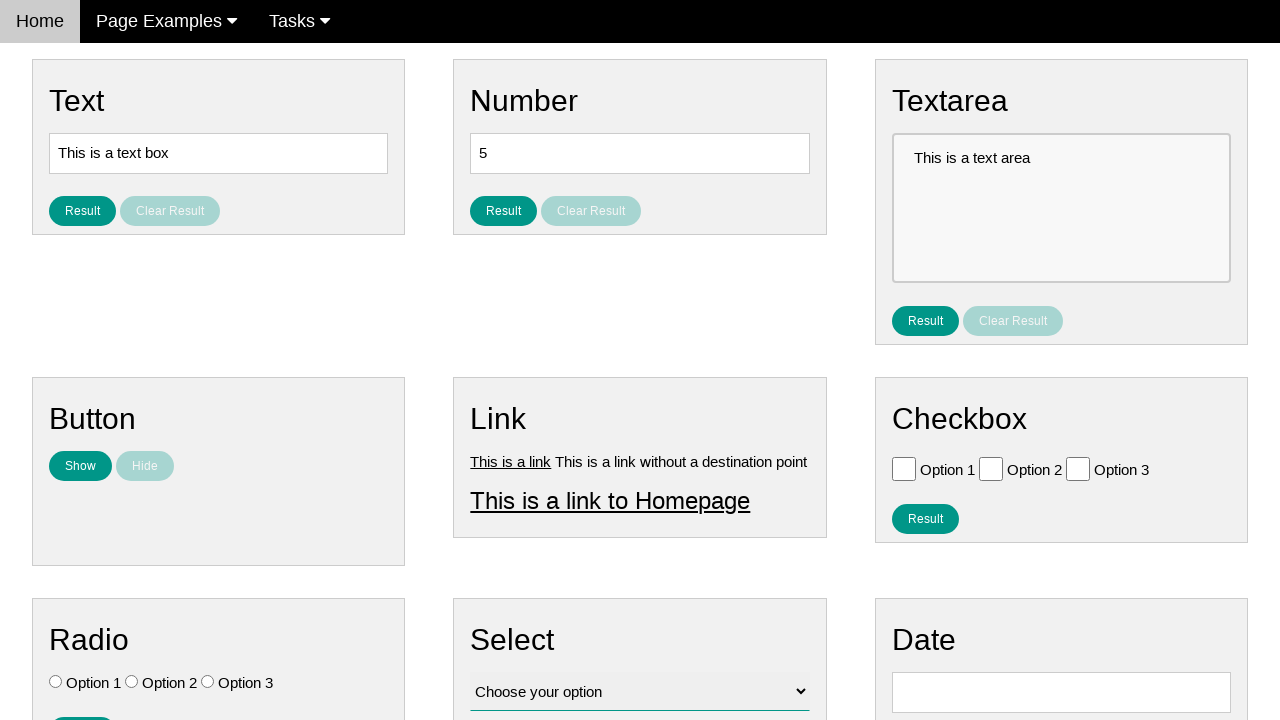

Verified current URL is the actions page
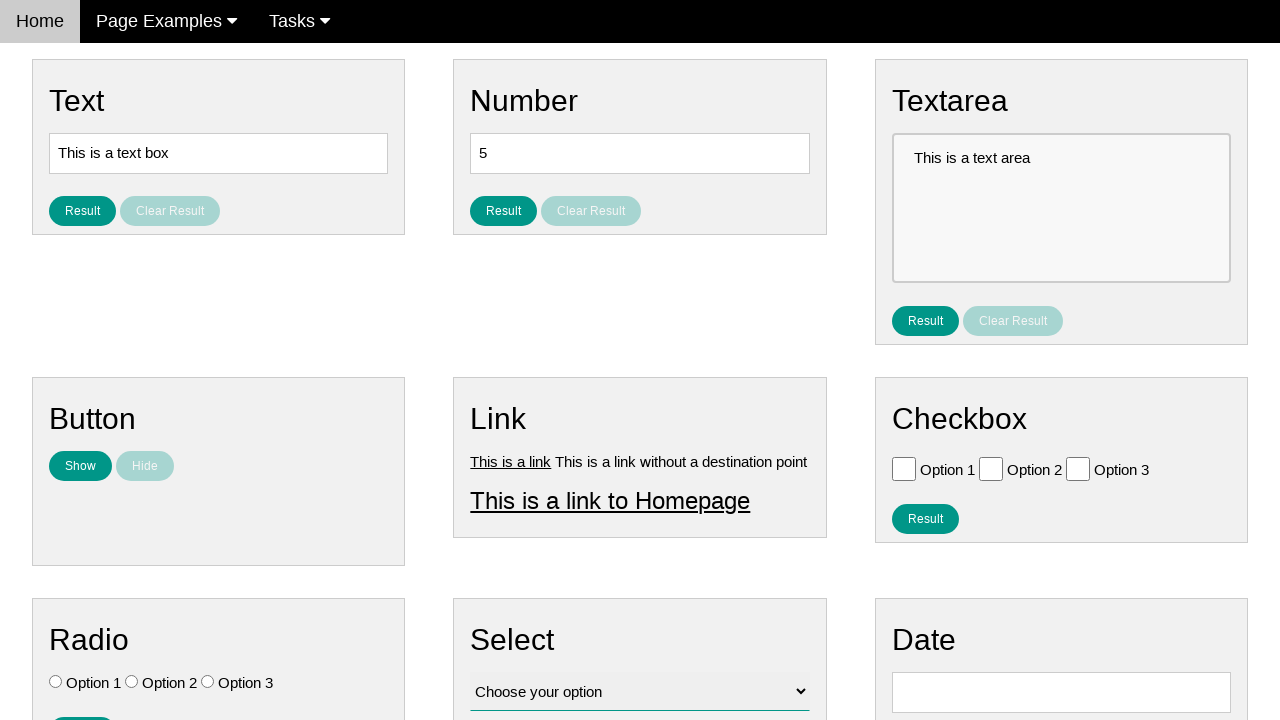

Clicked on the homepage link at (610, 500) on #homepage_link
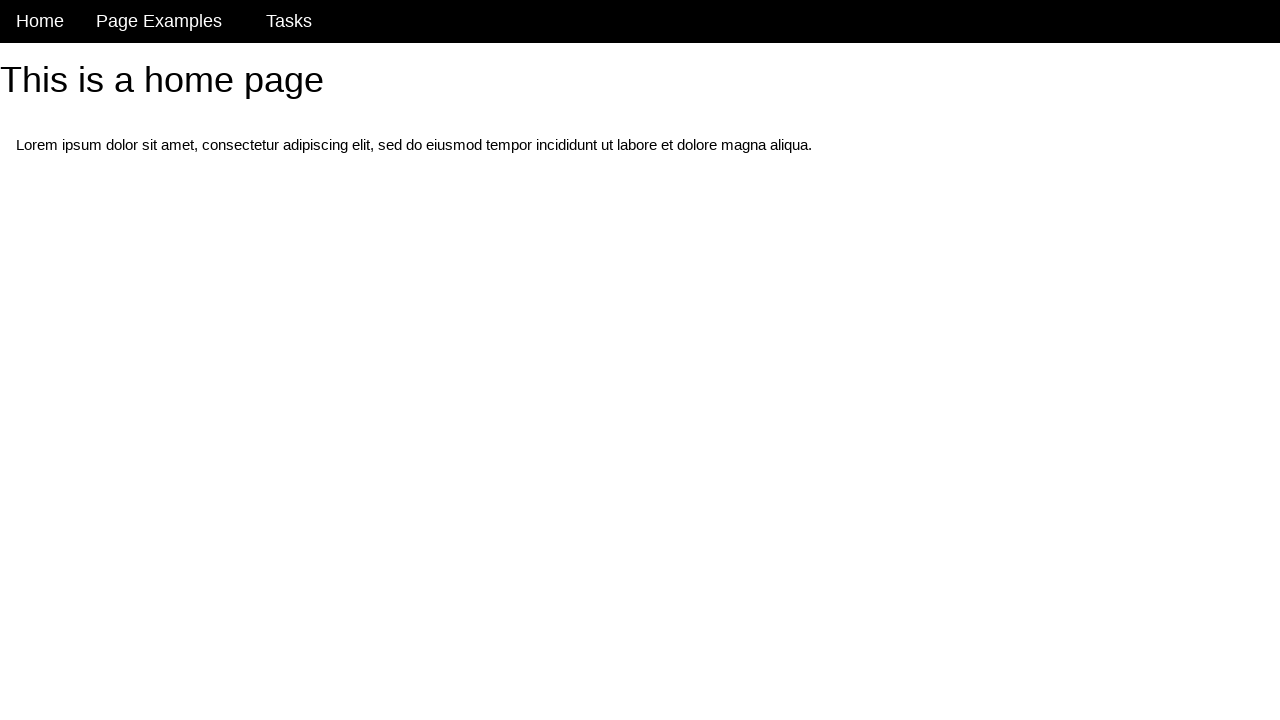

Waited for navigation to homepage URL
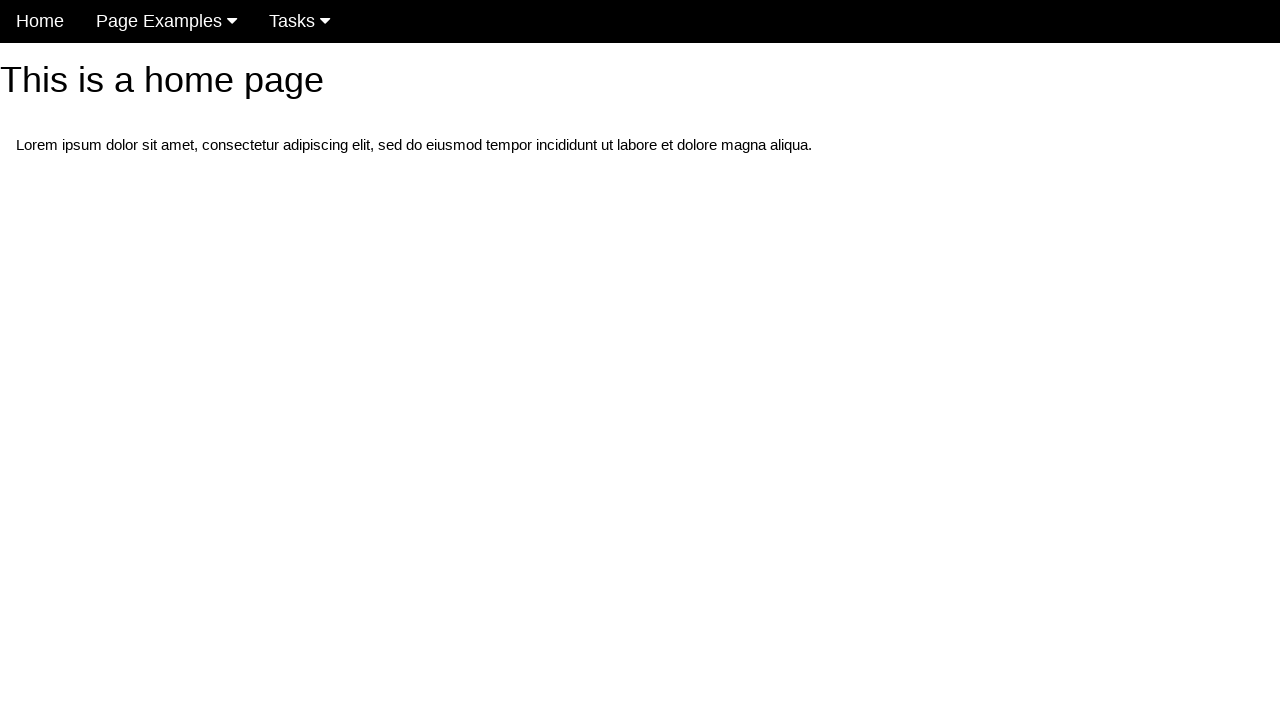

Verified URL changed to the homepage
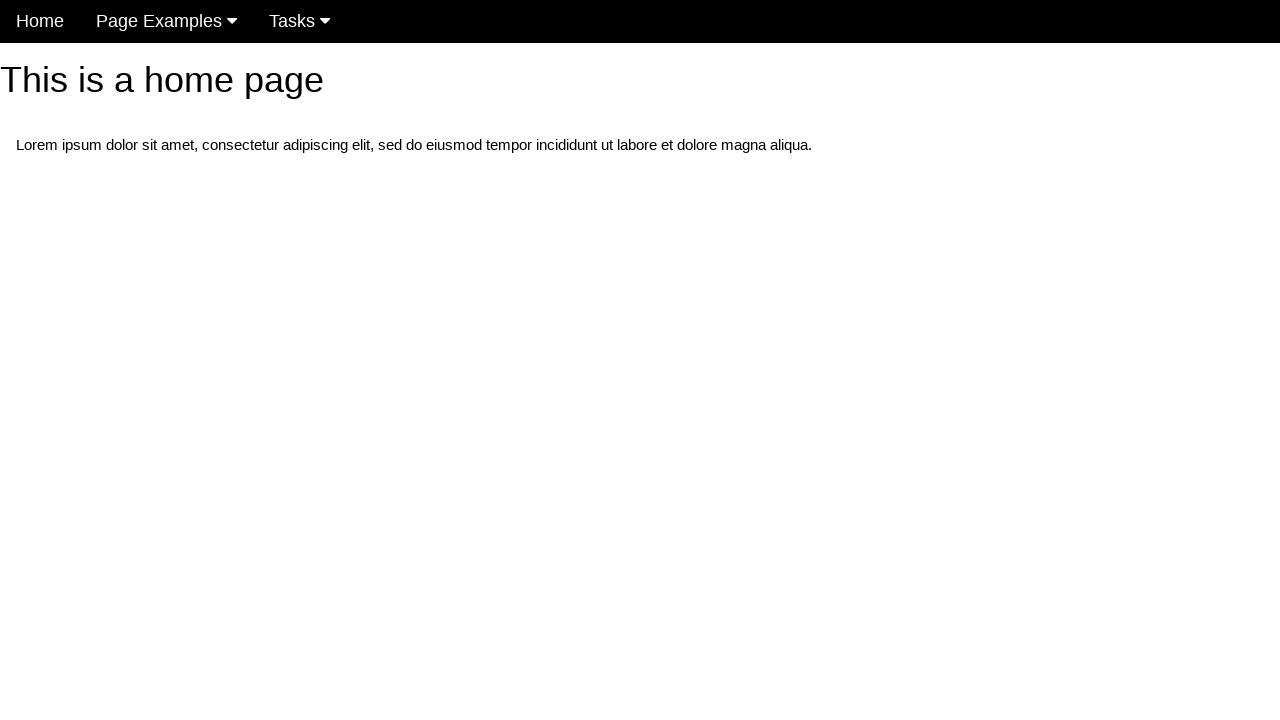

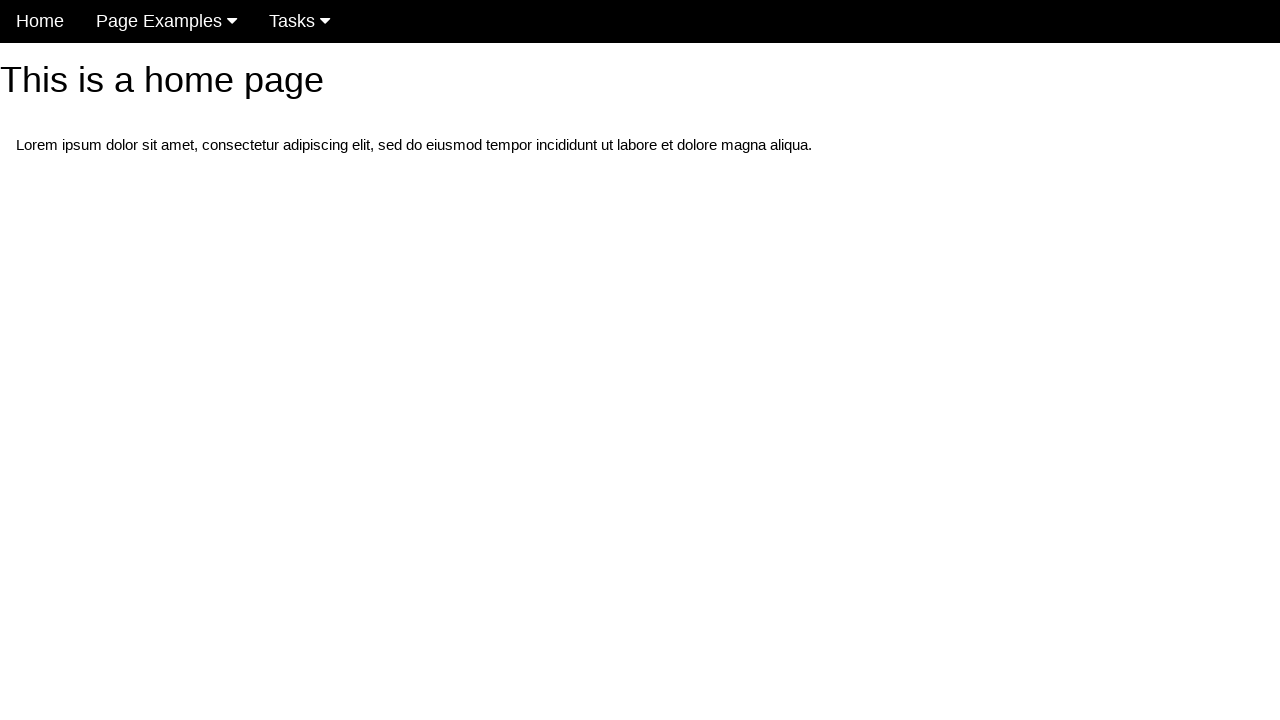